Tests dropdown and autocomplete functionality on a flight booking practice page by typing in an autosuggest field, selecting an option from the suggestions, clicking a checkbox, and interacting with an origin station dropdown.

Starting URL: https://rahulshettyacademy.com/dropdownsPractise/

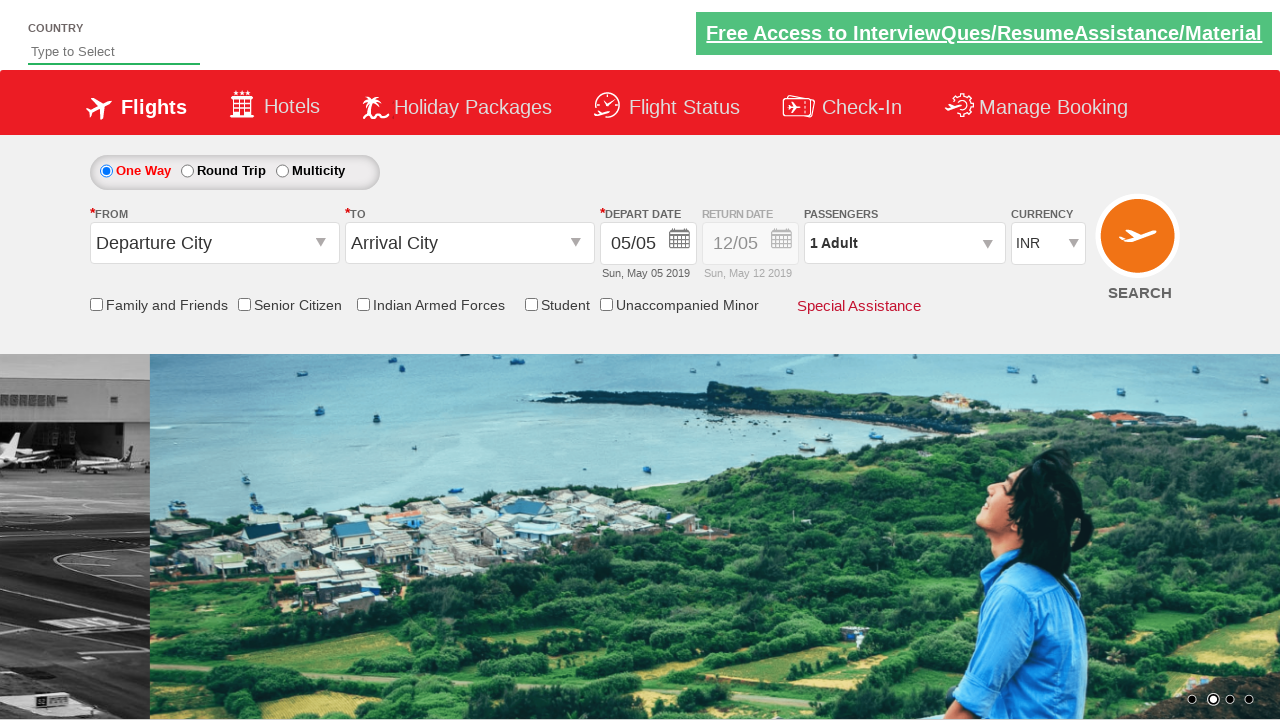

Typed 'ind' into autosuggest field to trigger suggestions on #autosuggest
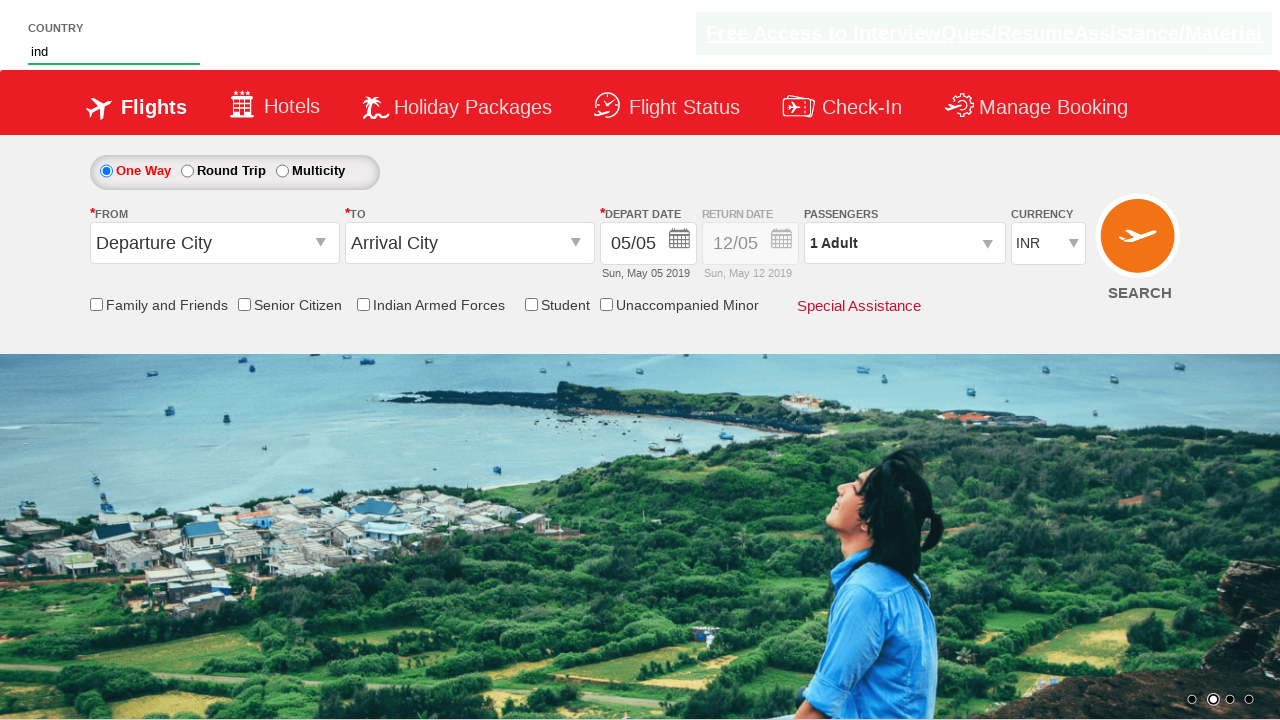

Autocomplete suggestions appeared
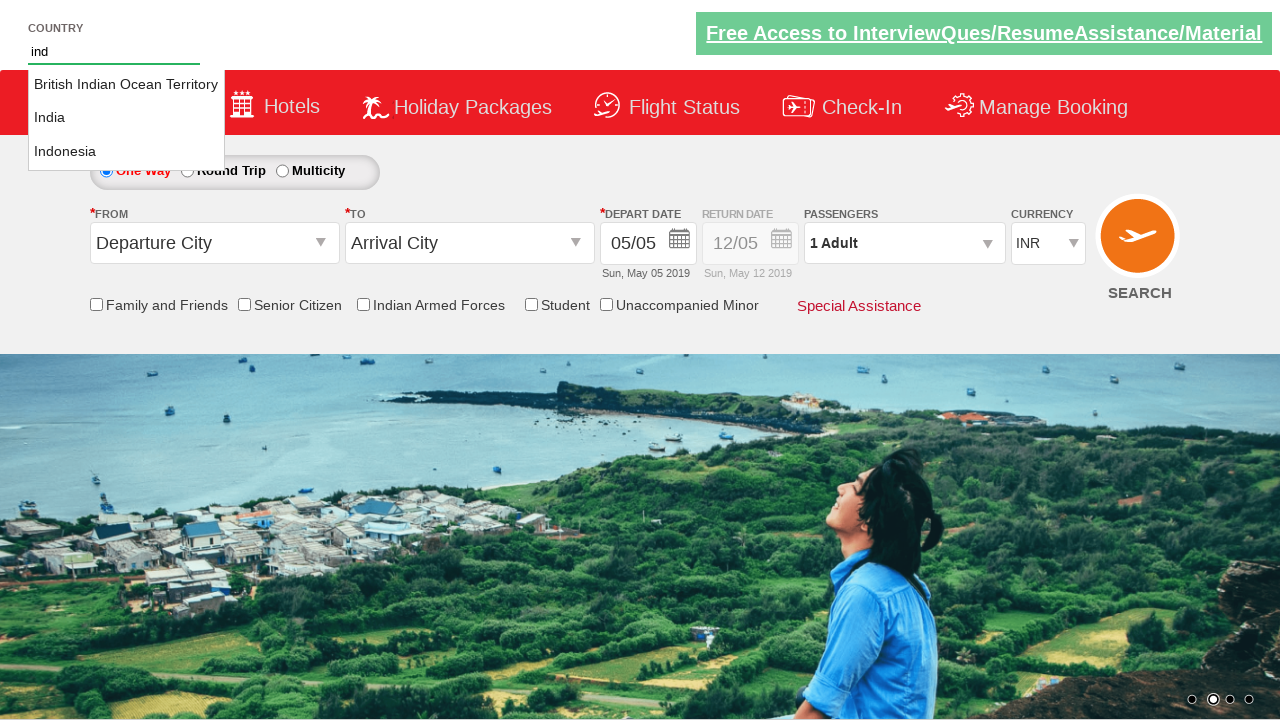

Selected 'India' from autocomplete suggestions at (126, 118) on li.ui-menu-item a >> nth=1
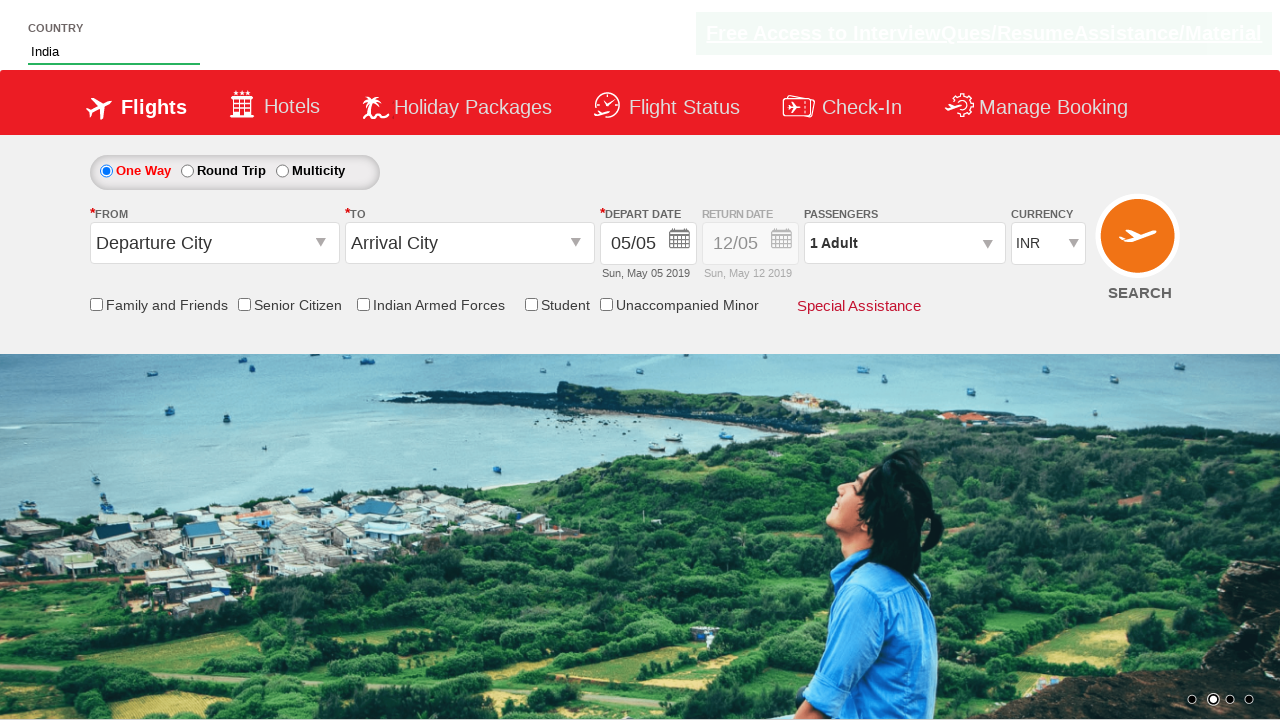

Clicked on friends and family checkbox at (96, 304) on #ctl00_mainContent_chk_friendsandfamily
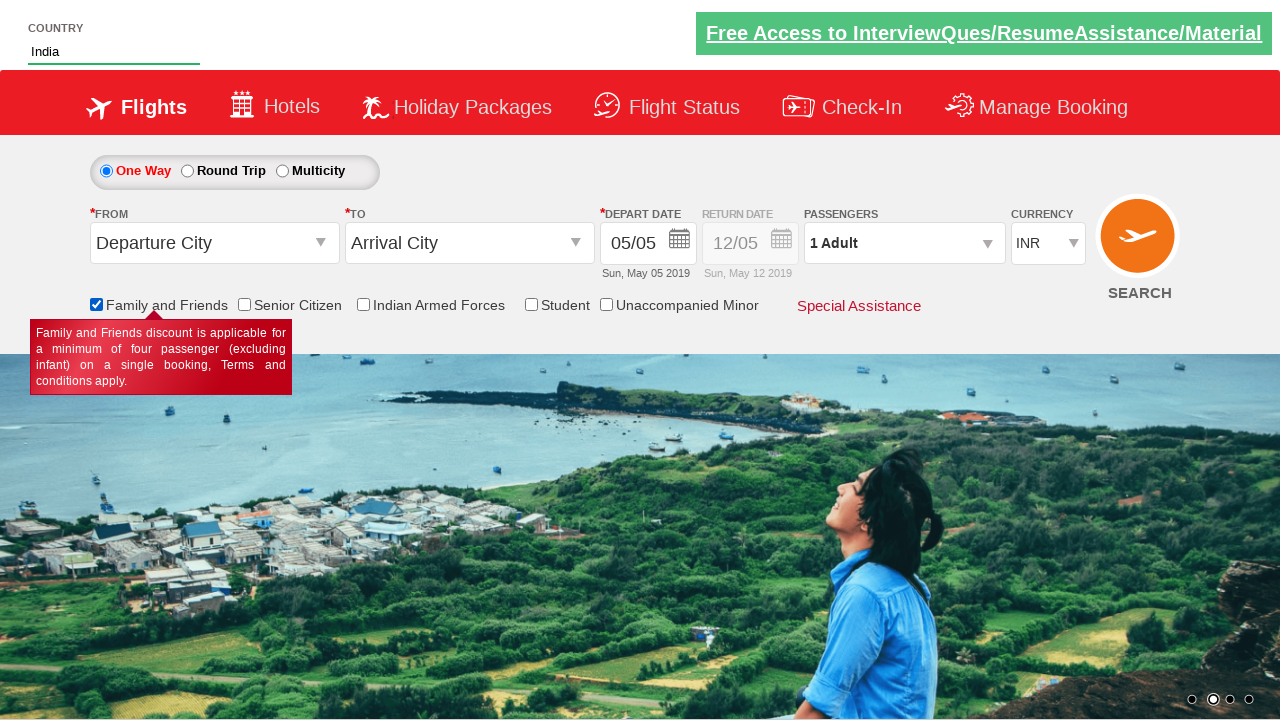

Clicked on origin station dropdown to open it at (214, 243) on #ctl00_mainContent_ddl_originStation1_CTXT
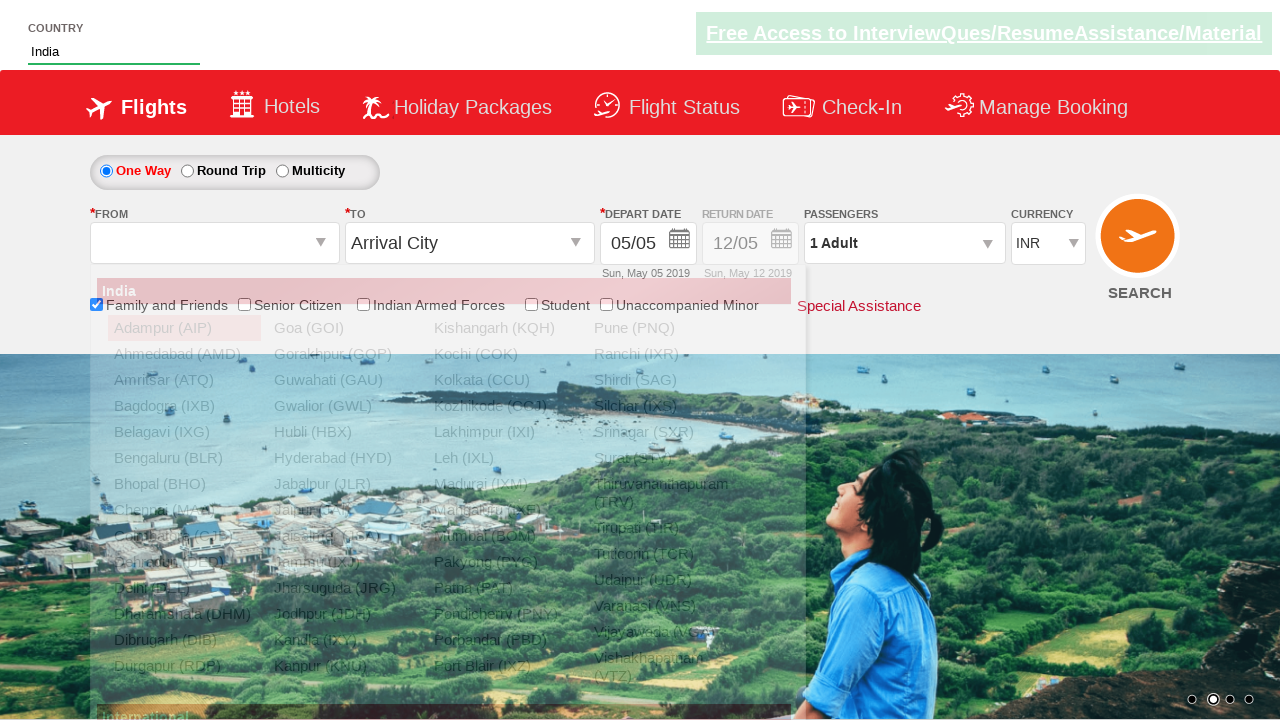

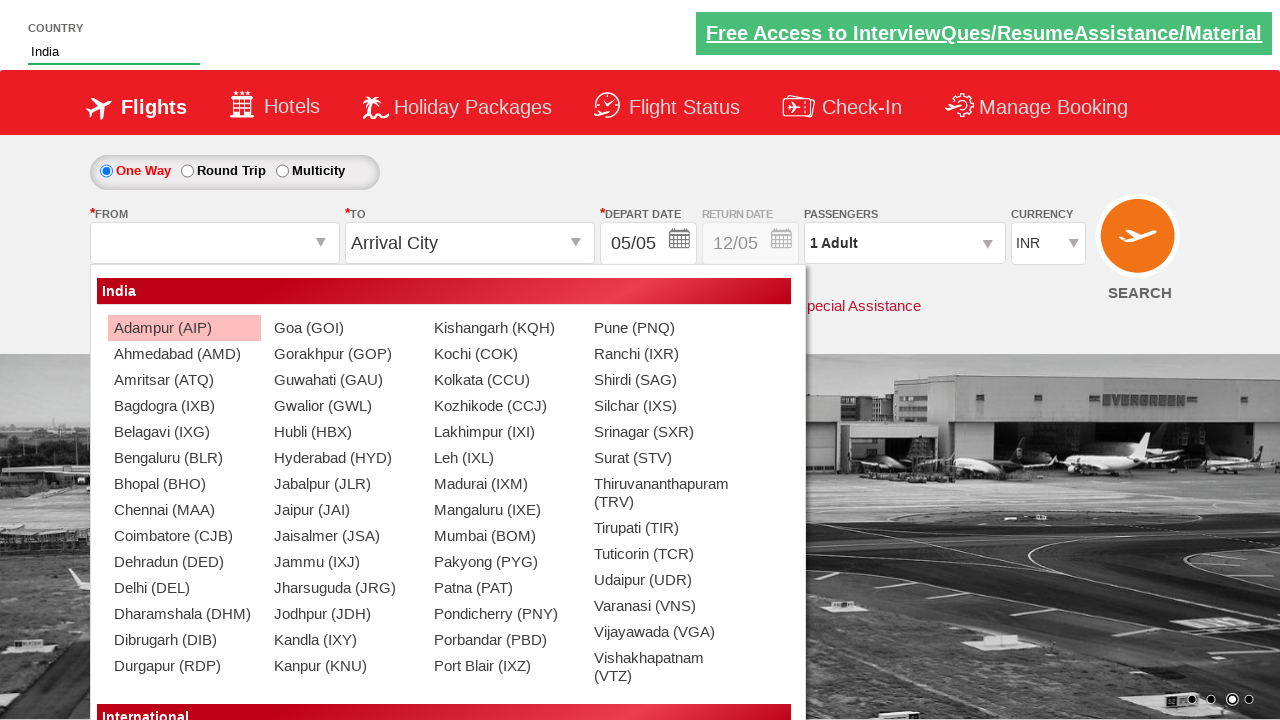